Tests alert handling functionality by triggering different types of alerts and accepting/dismissing them

Starting URL: https://demoqa.com/alerts

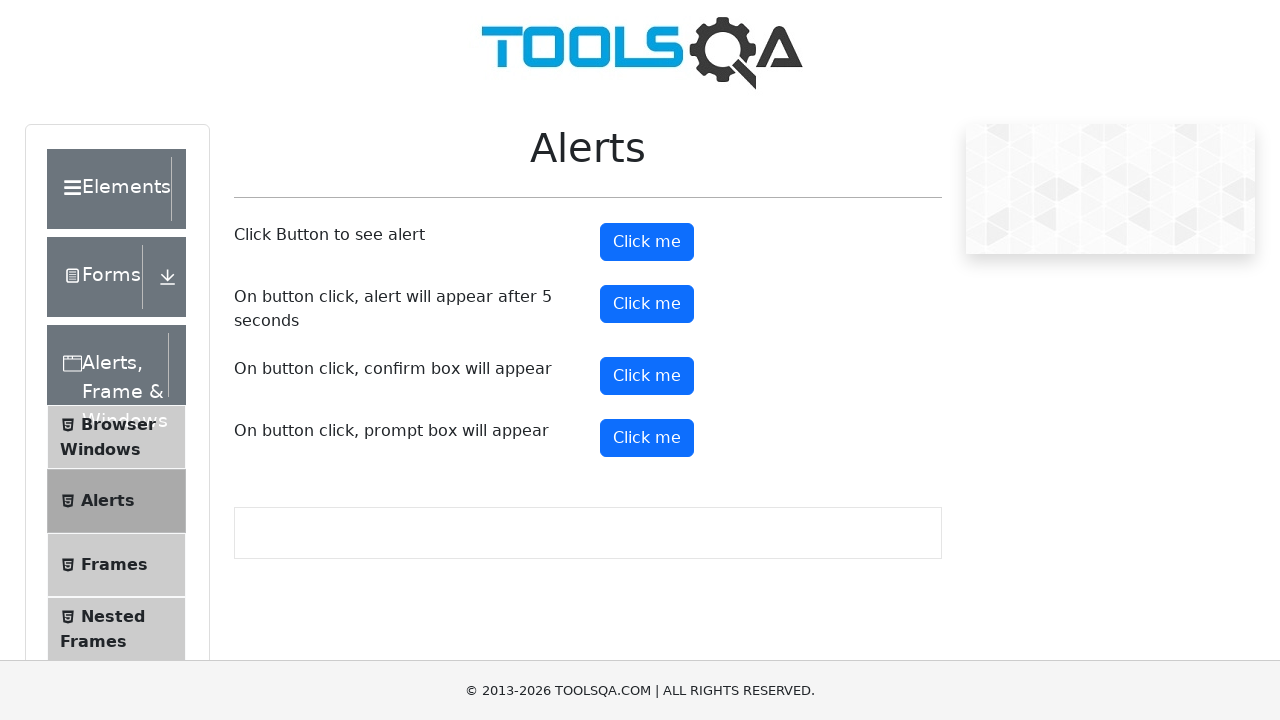

Clicked button to trigger immediate alert at (647, 242) on xpath=//*[@id='alertButton']
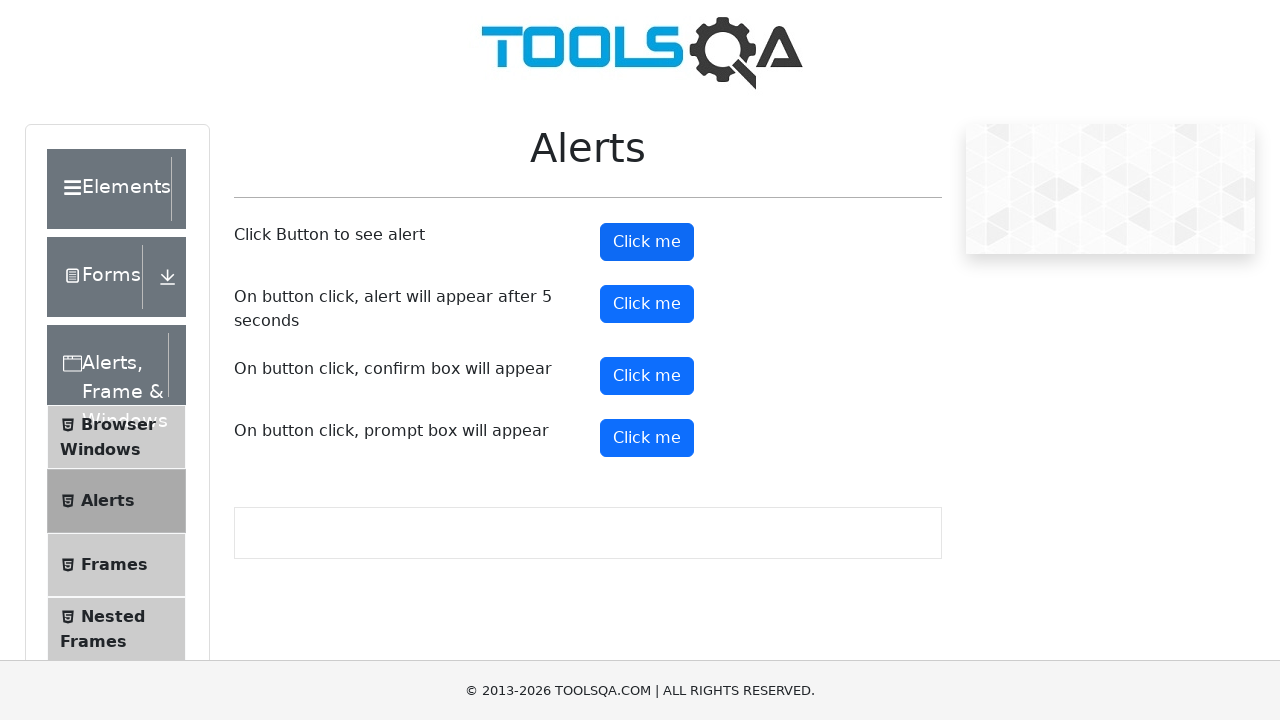

Set up dialog handler to accept alerts
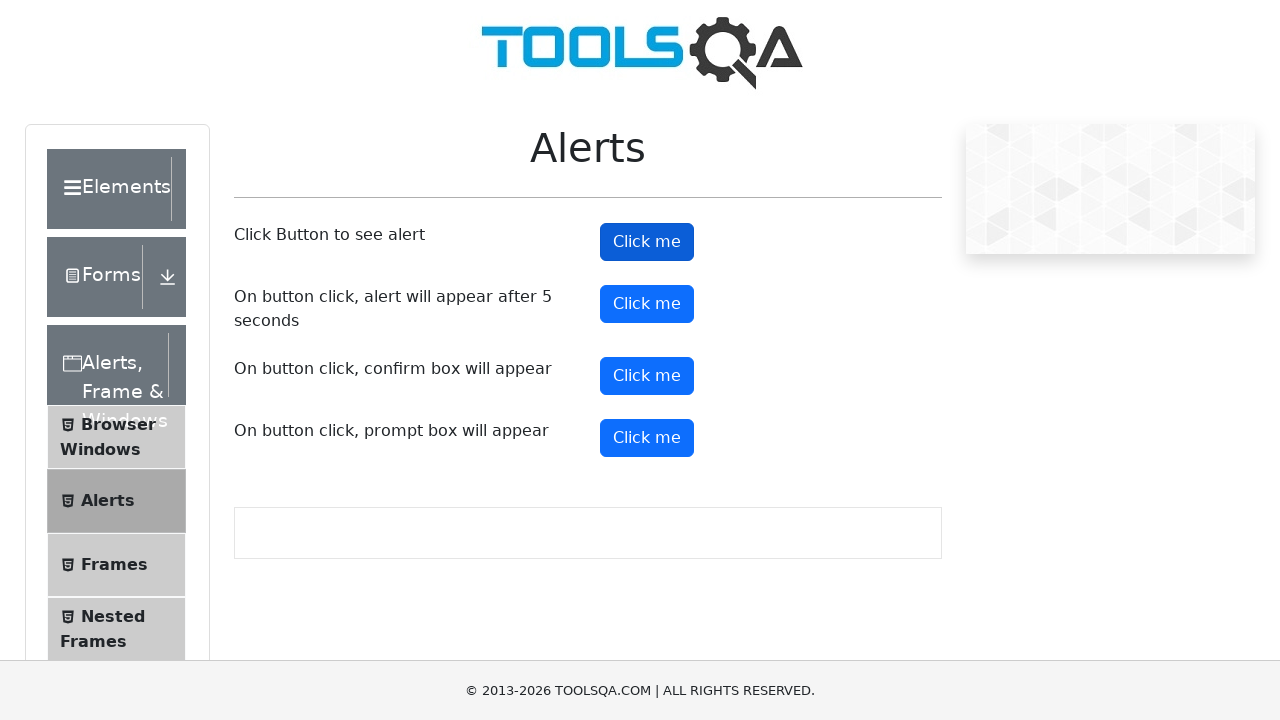

Clicked button to trigger delayed alert (5 seconds) at (647, 304) on xpath=//*[@id='timerAlertButton']
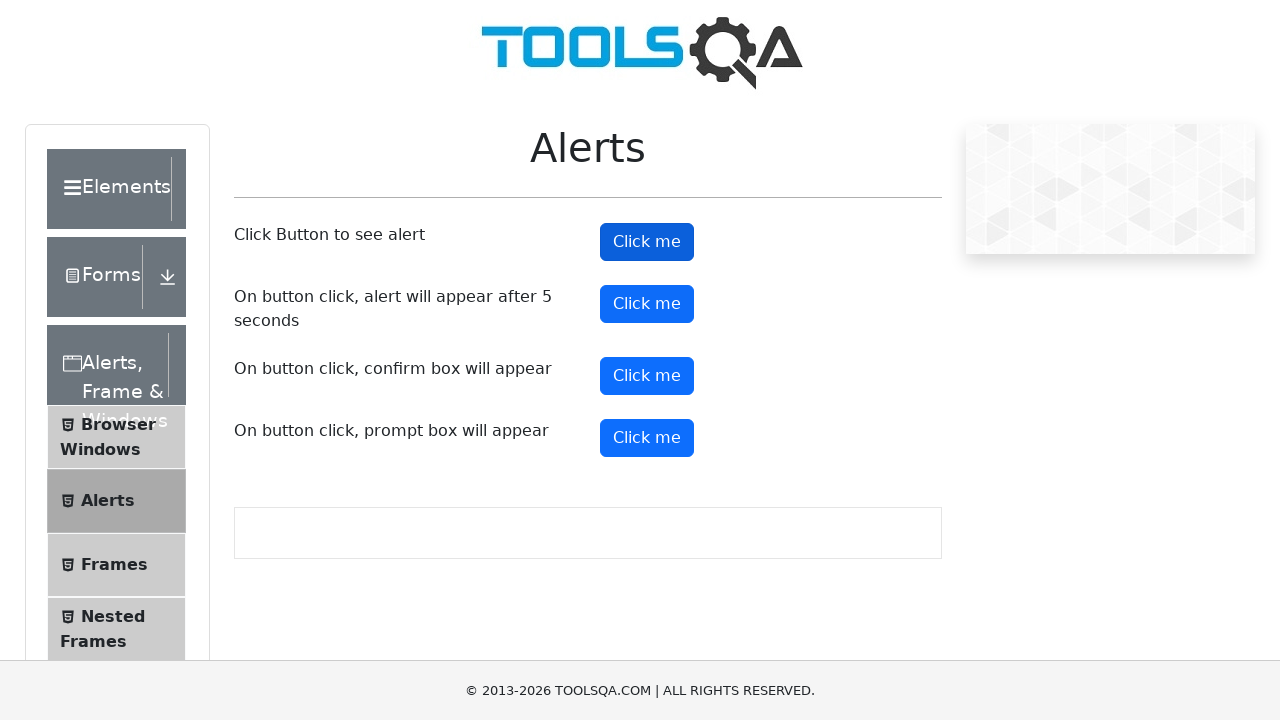

Waited 5 seconds for delayed alert to appear
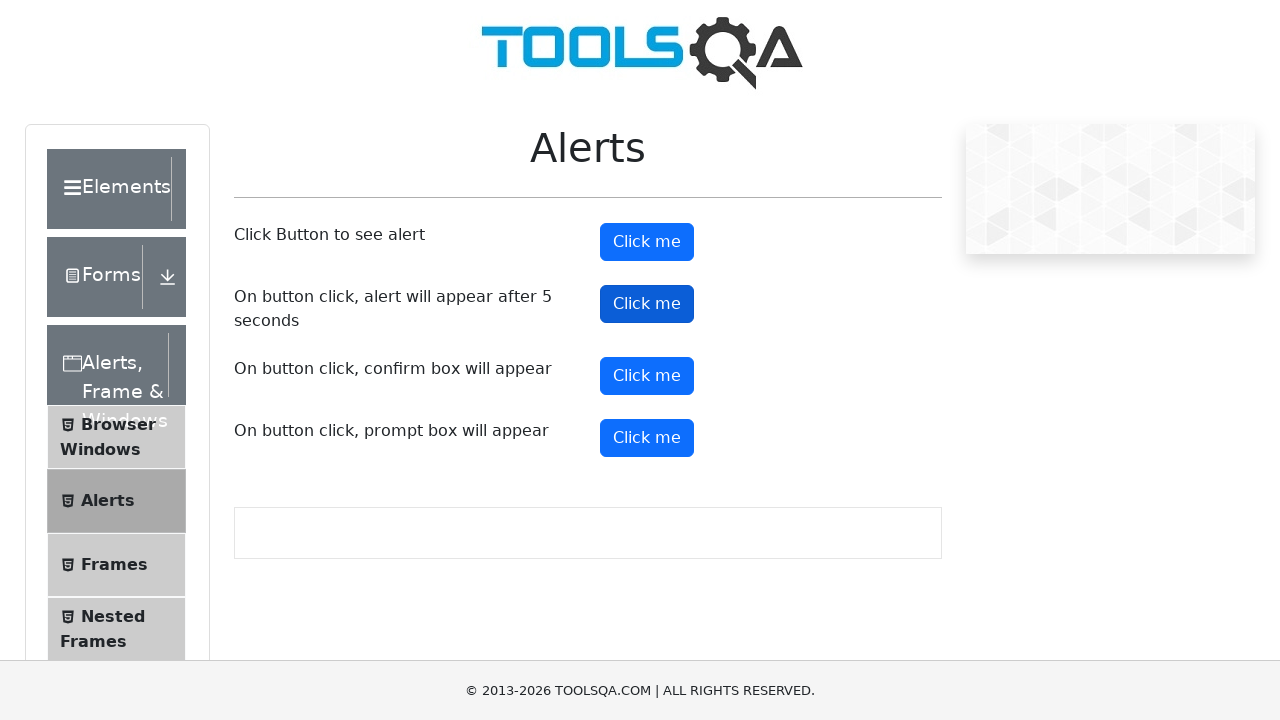

Clicked button to trigger confirm dialog at (647, 376) on xpath=//*[@id='confirmButton']
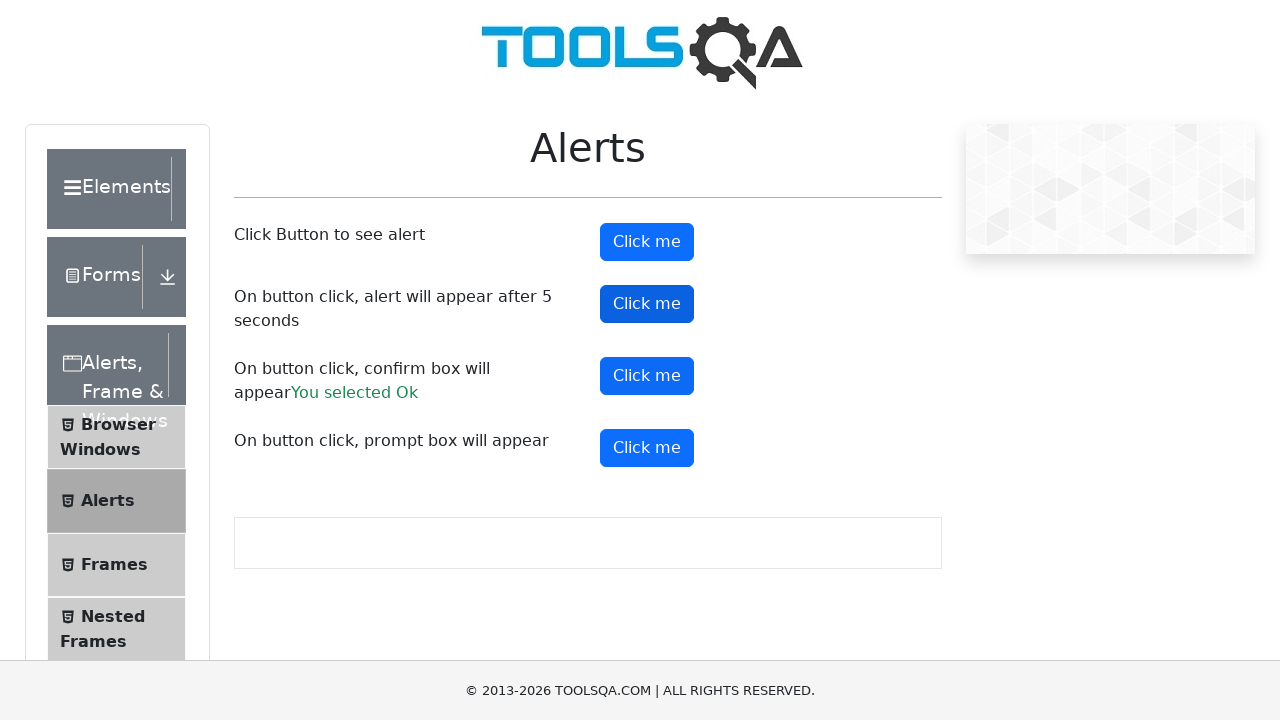

Set up dialog handler to dismiss confirm dialogs
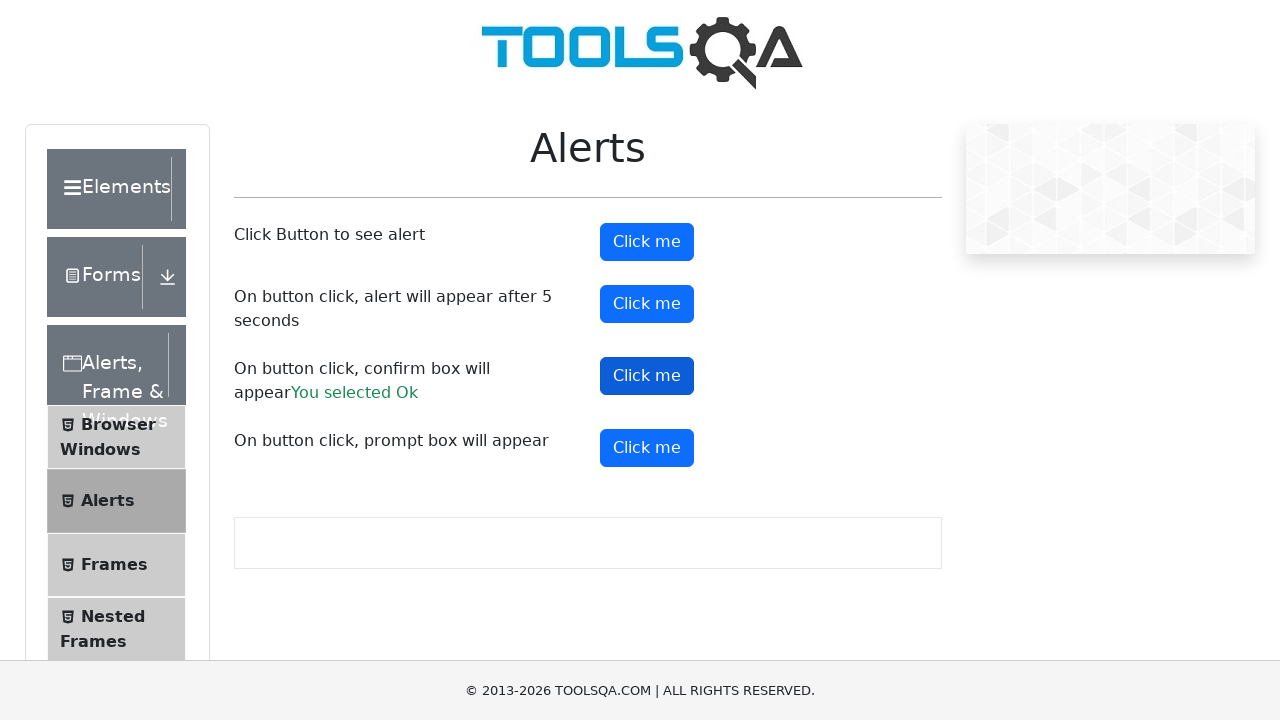

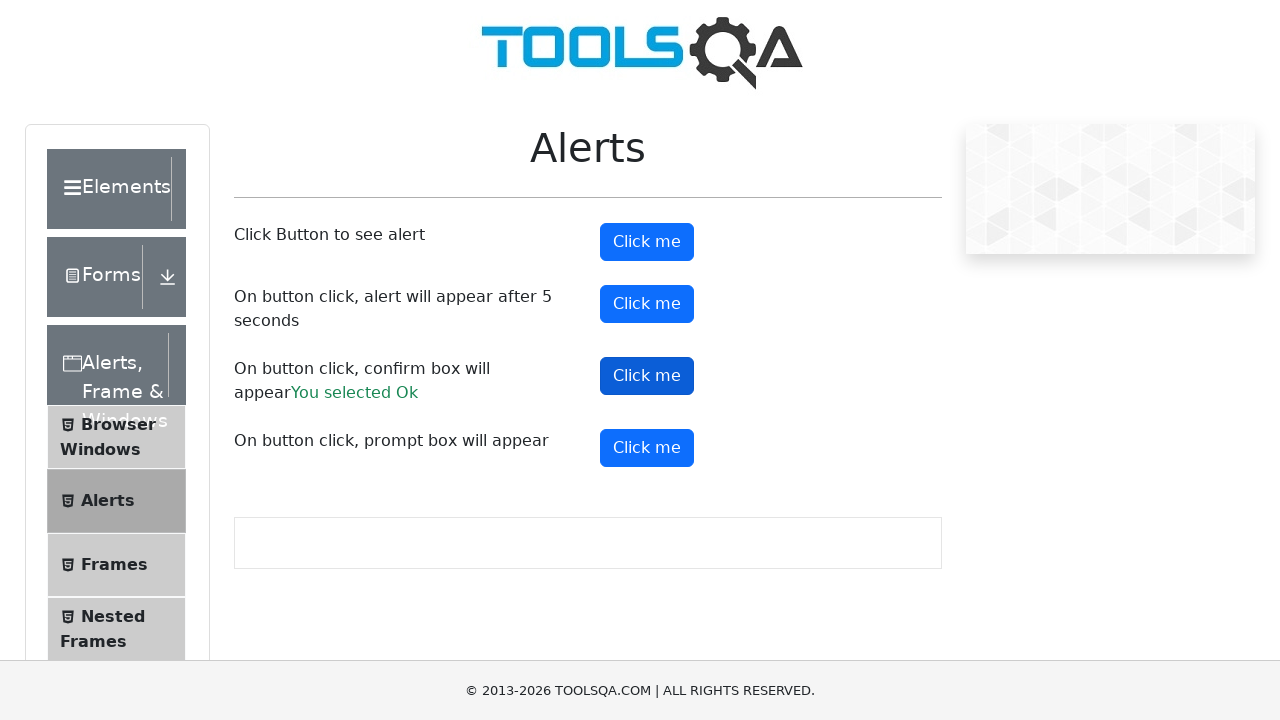